Tests dynamic loading functionality by clicking a start button and waiting for a dynamically loaded element to appear

Starting URL: https://the-internet.herokuapp.com/dynamic_loading/2

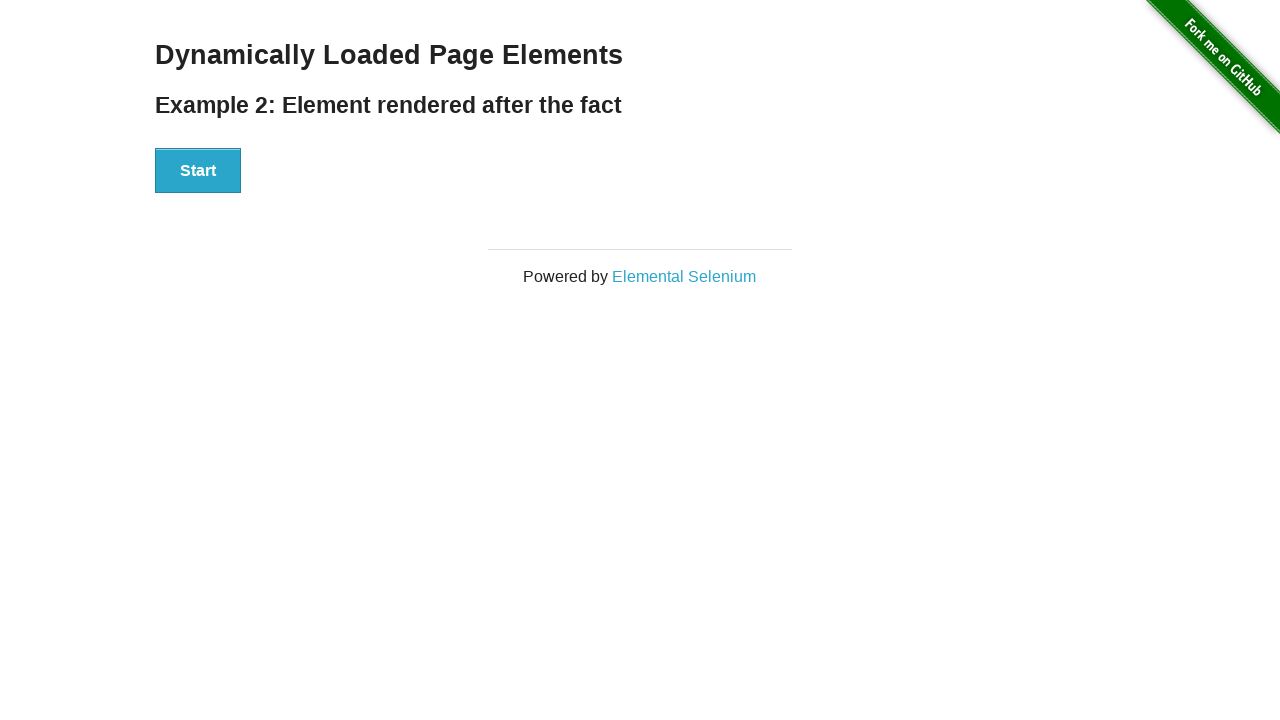

Clicked start button to trigger dynamic loading at (198, 171) on #start button
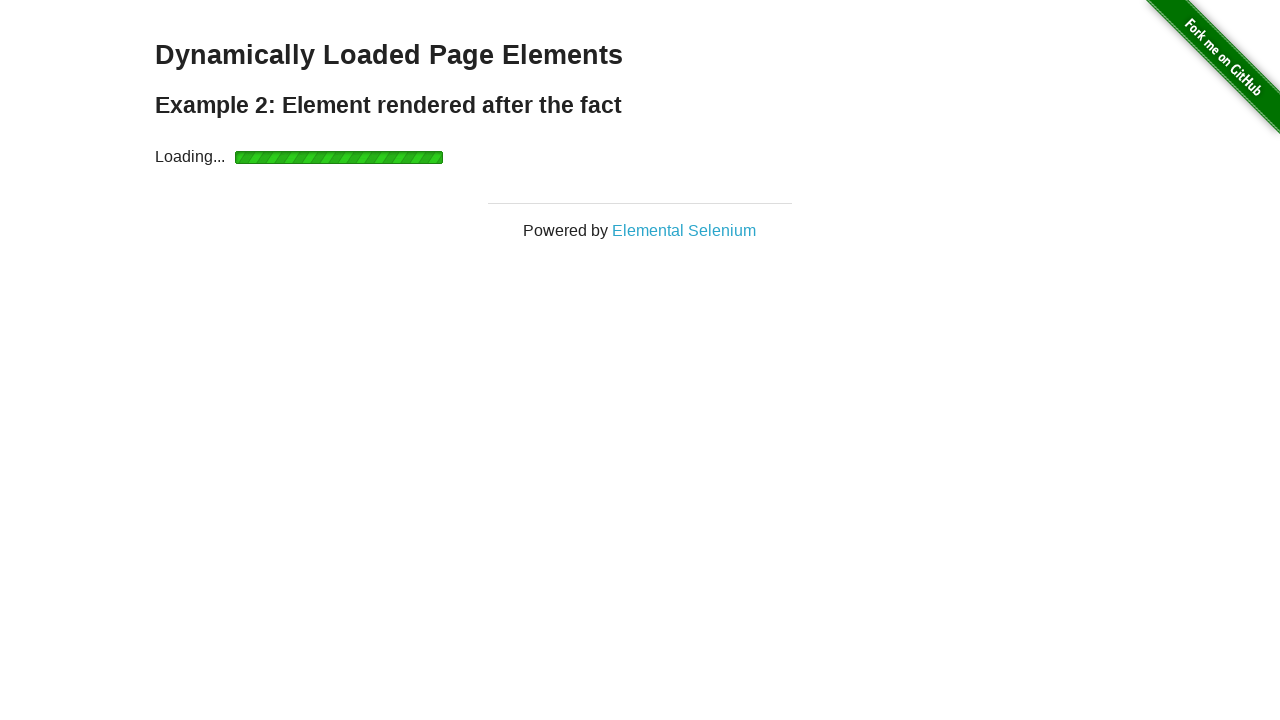

Waited for dynamically loaded element to become visible
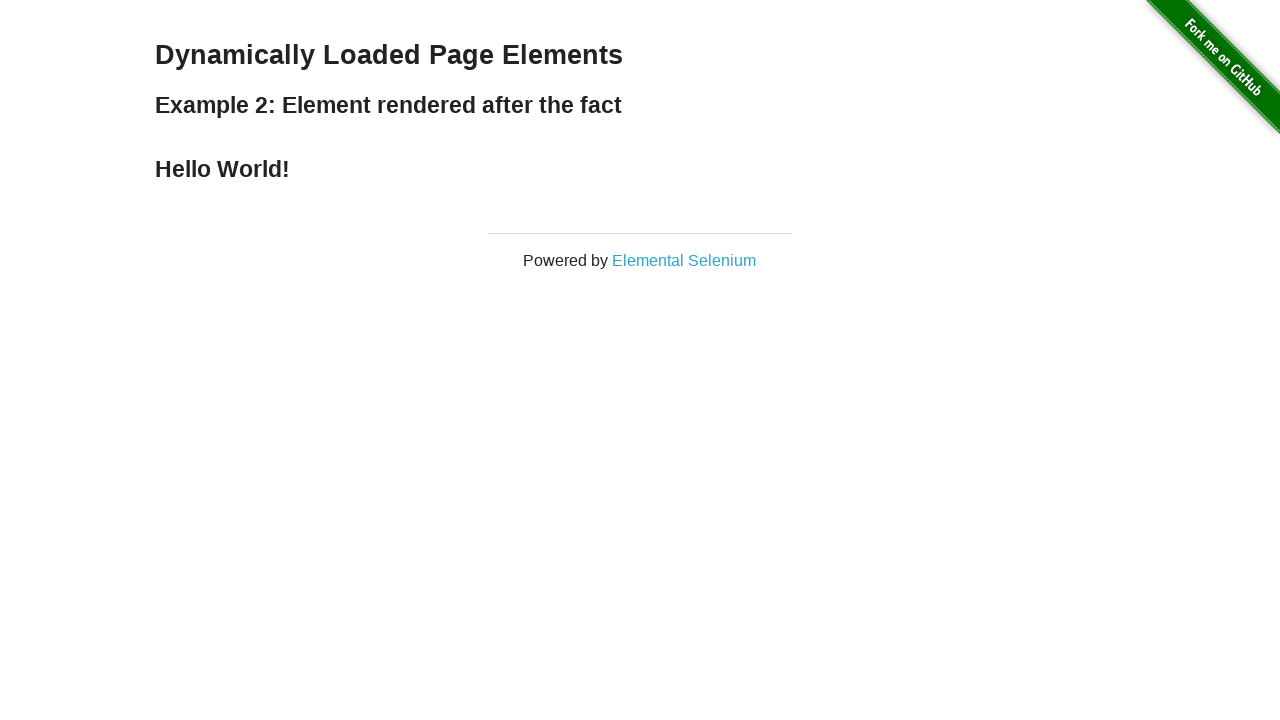

Retrieved text from dynamic element: 'Hello World!'
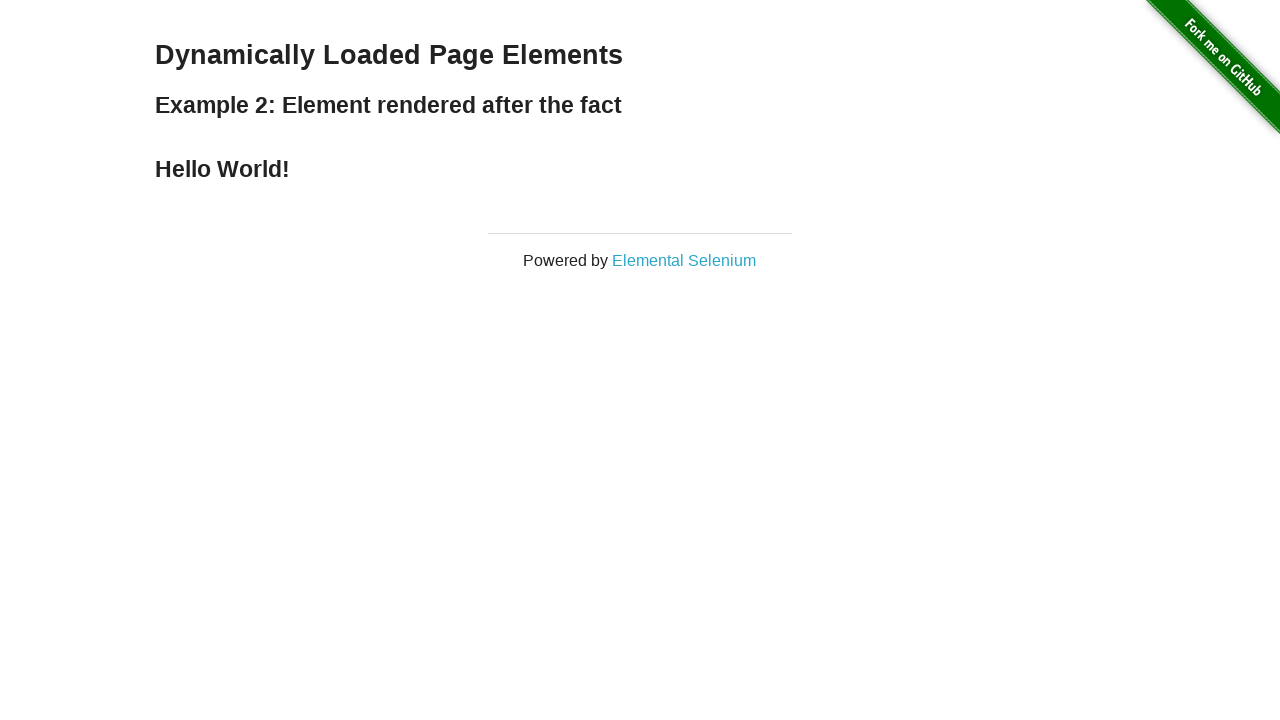

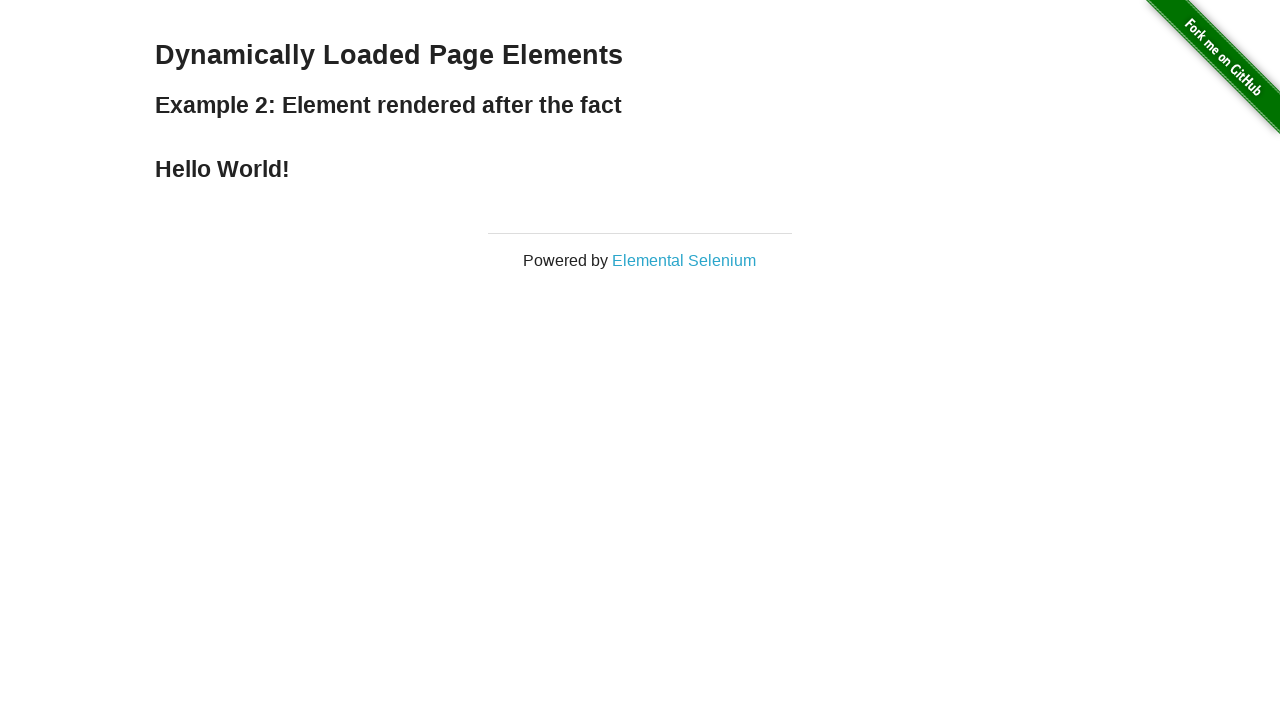